Tests accepting a JavaScript confirmation alert by clicking the JS Confirm button and accepting the dialog

Starting URL: https://the-internet.herokuapp.com/javascript_alerts

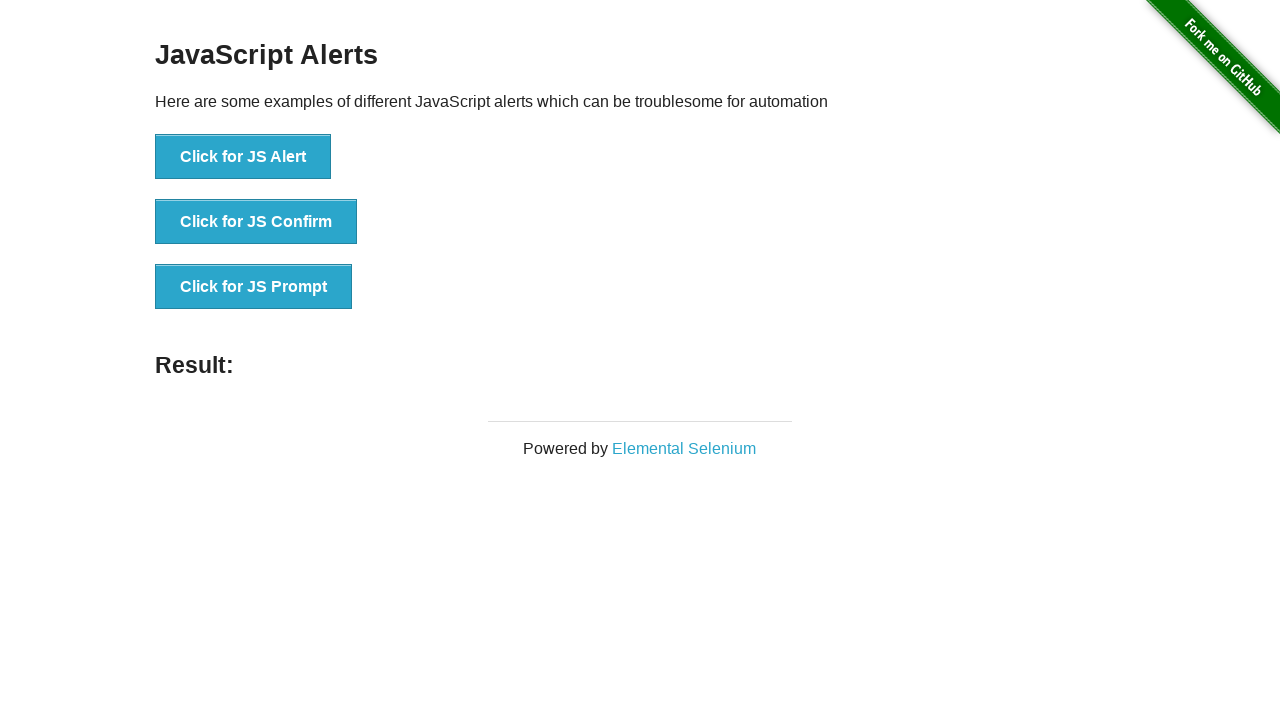

Set up dialog handler to accept confirmation alerts
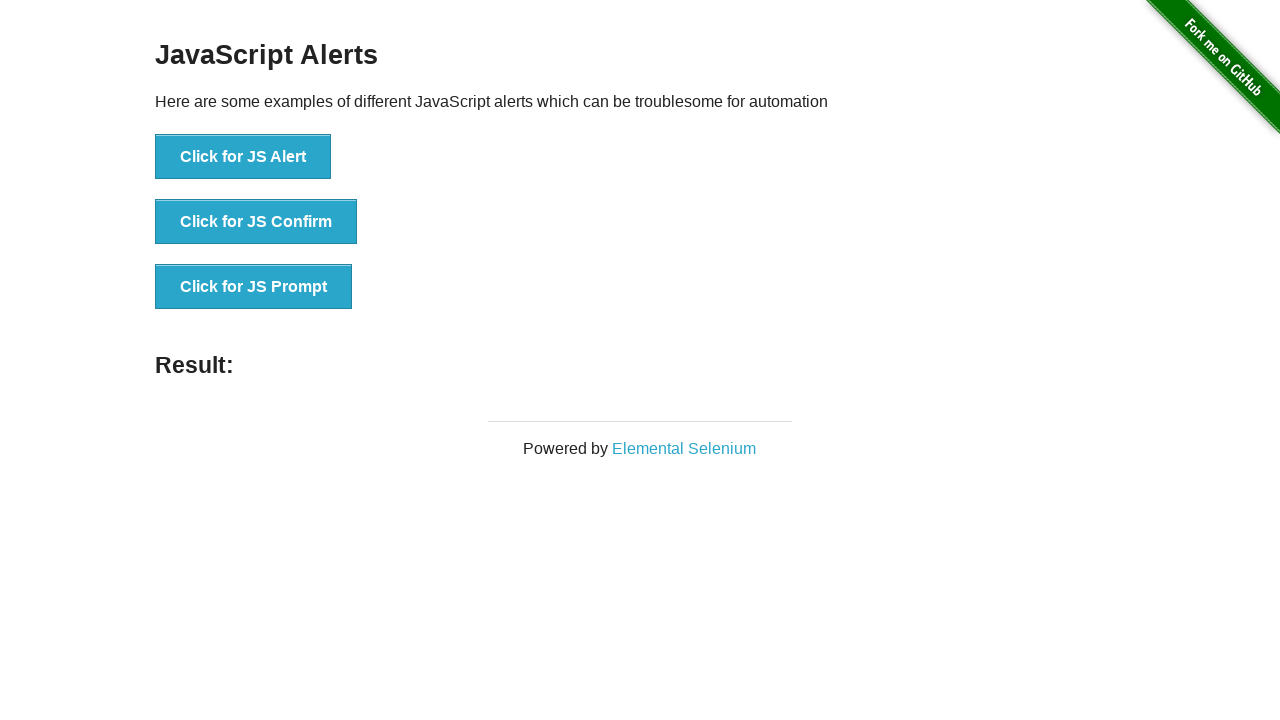

Clicked the JS Confirm button at (256, 222) on button[onclick='jsConfirm()']
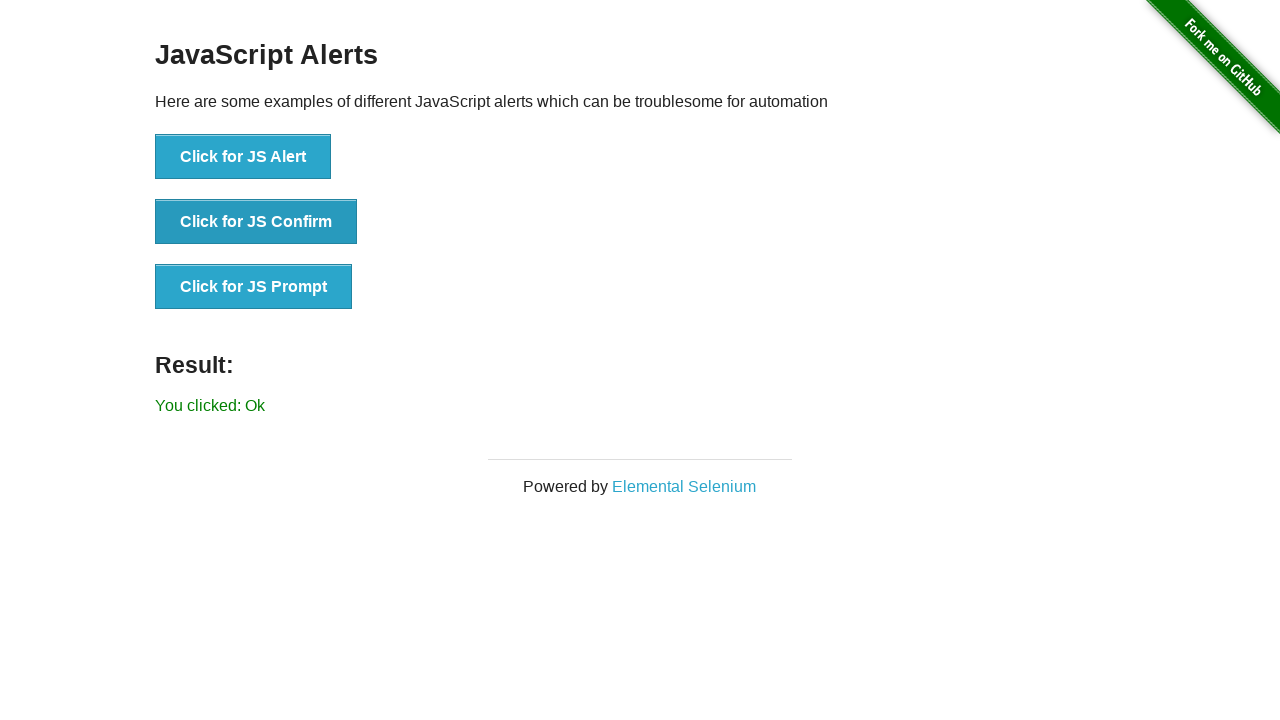

Waited for result text to appear after accepting the confirmation dialog
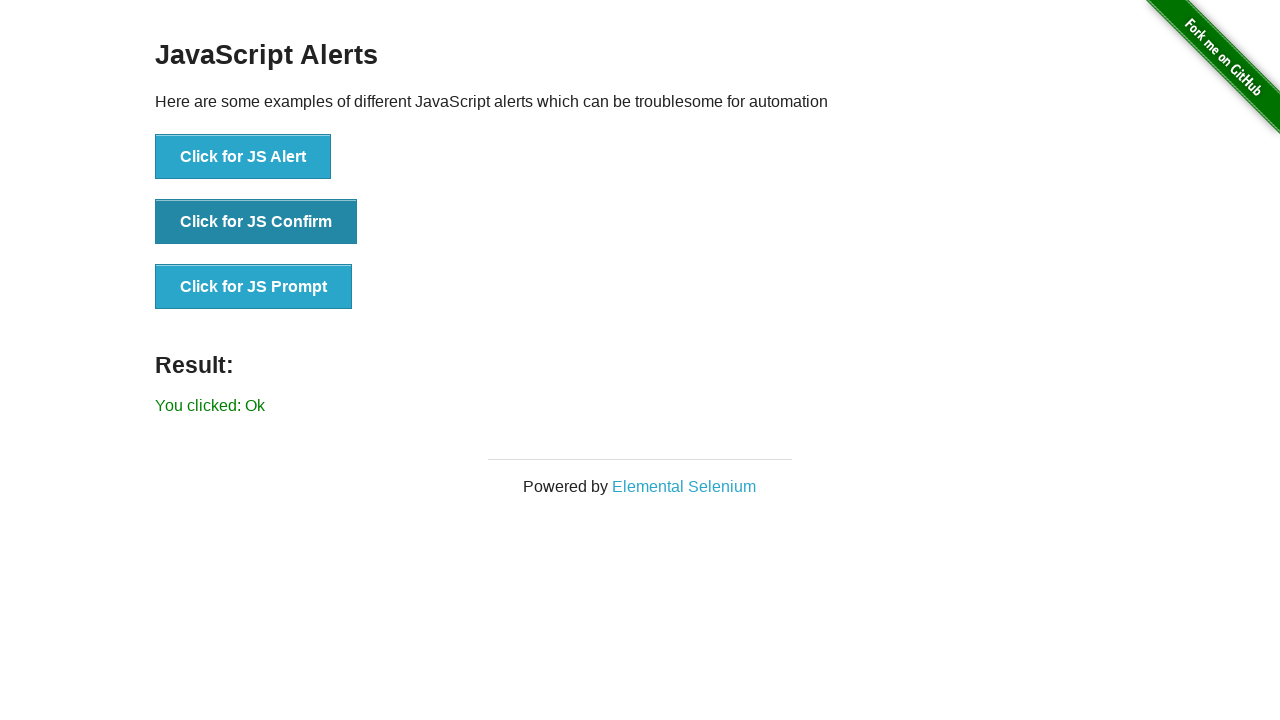

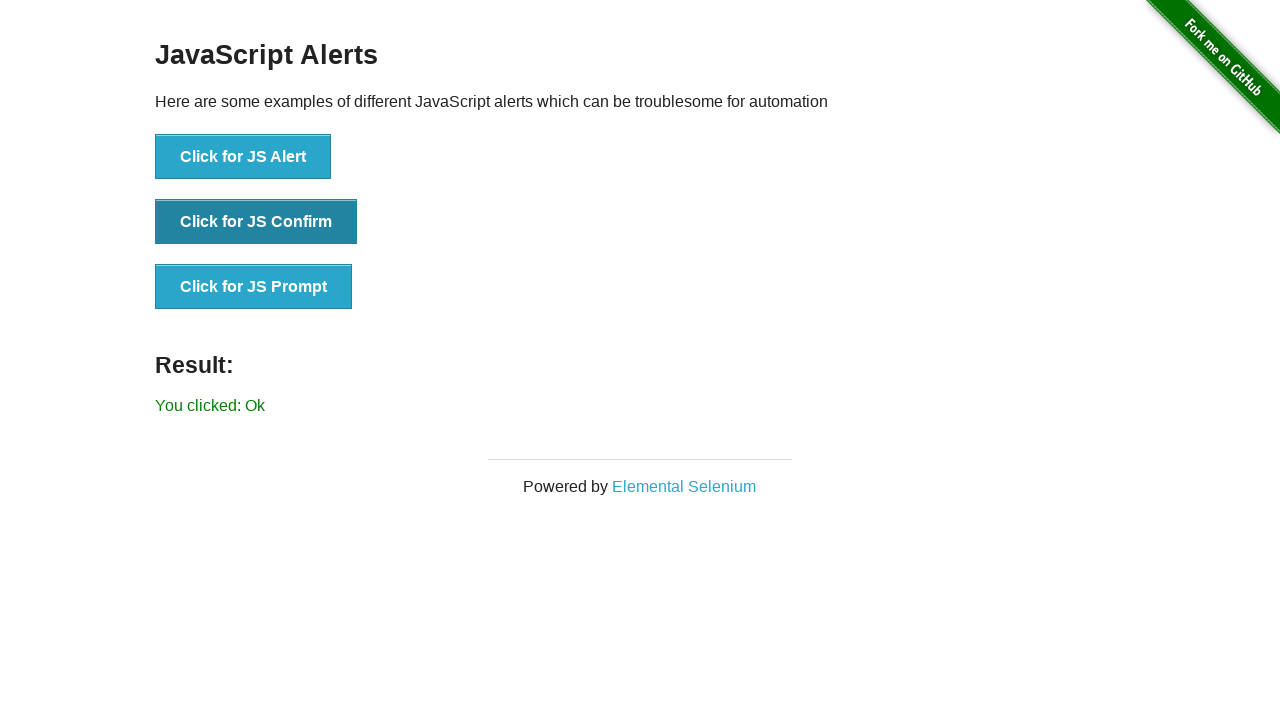